Fills out a form with first name, last name, and email, then submits it

Starting URL: https://secure-retreat-92358.herokuapp.com/

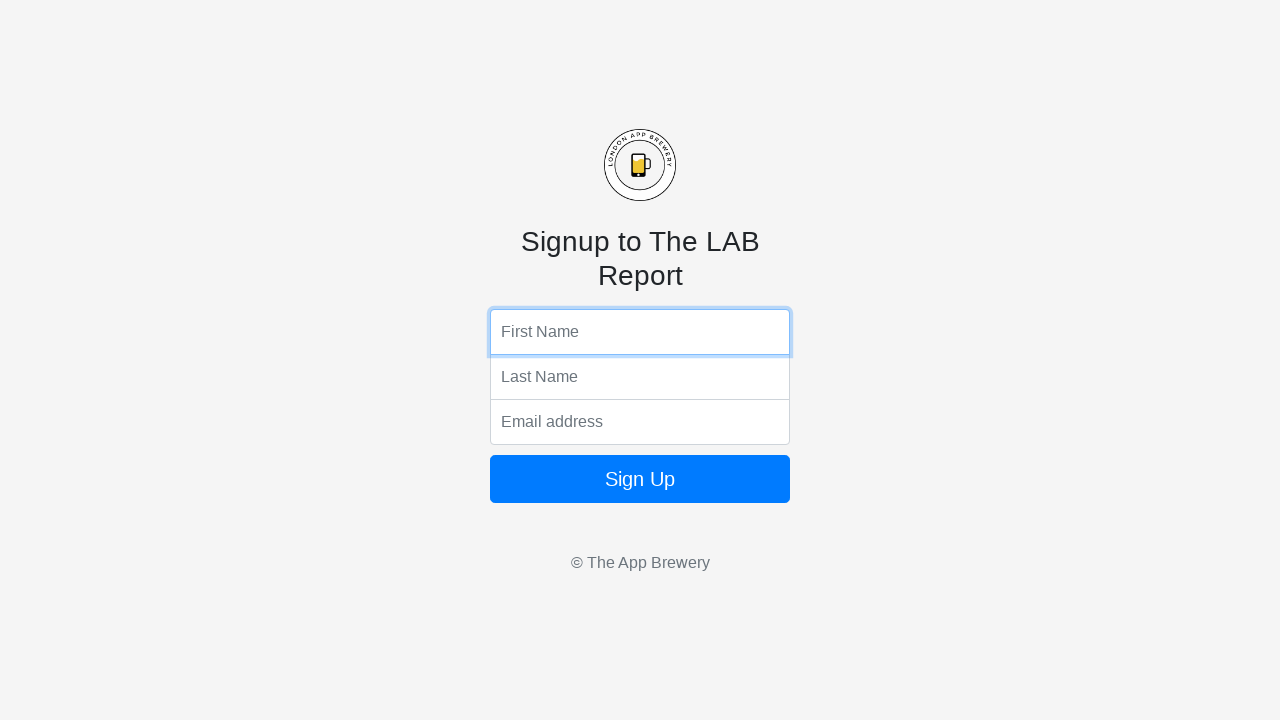

Filled first name field with 'Test' on input[name='fName']
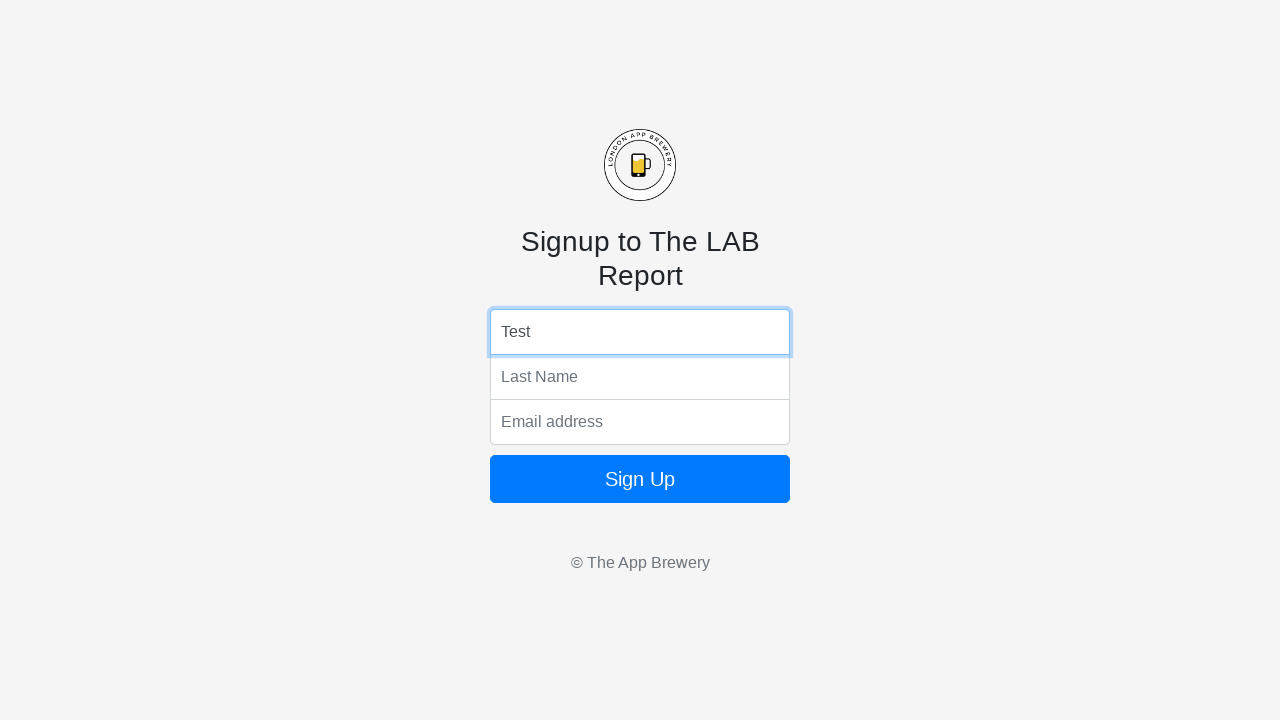

Filled last name field with 'Ease' on input[name='lName']
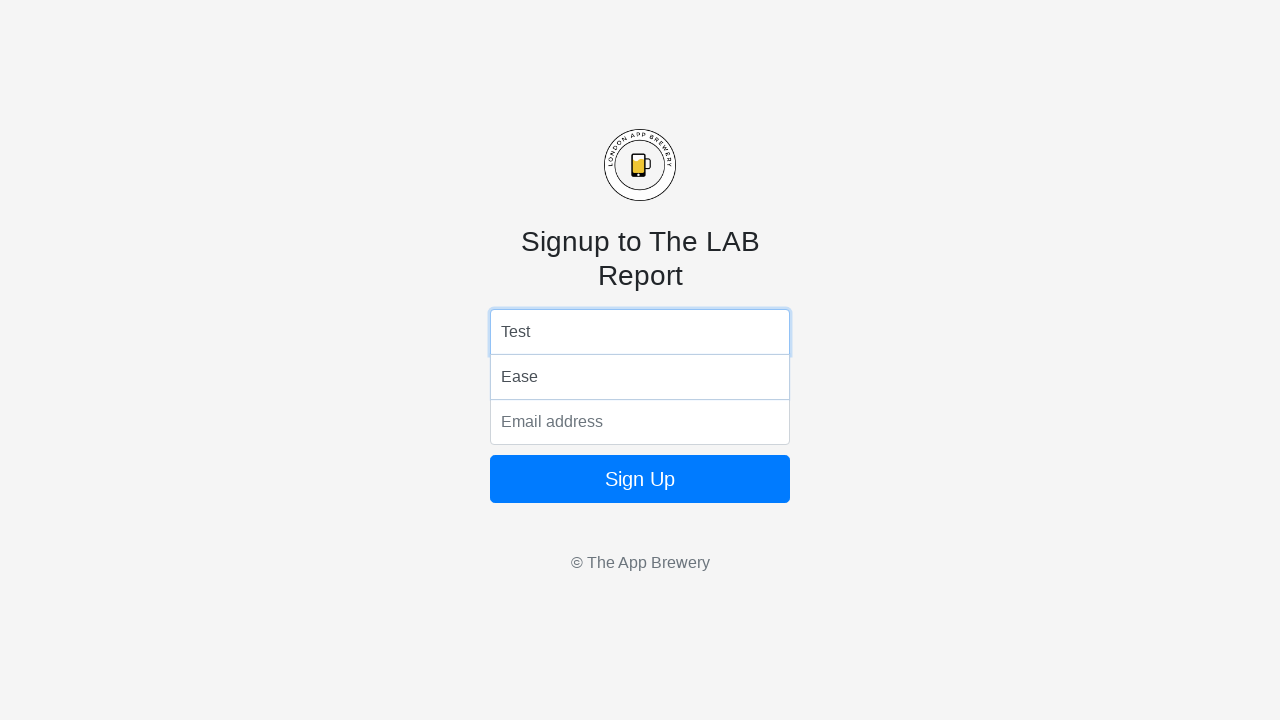

Filled email field with 'test@ease.com' on input[name='email']
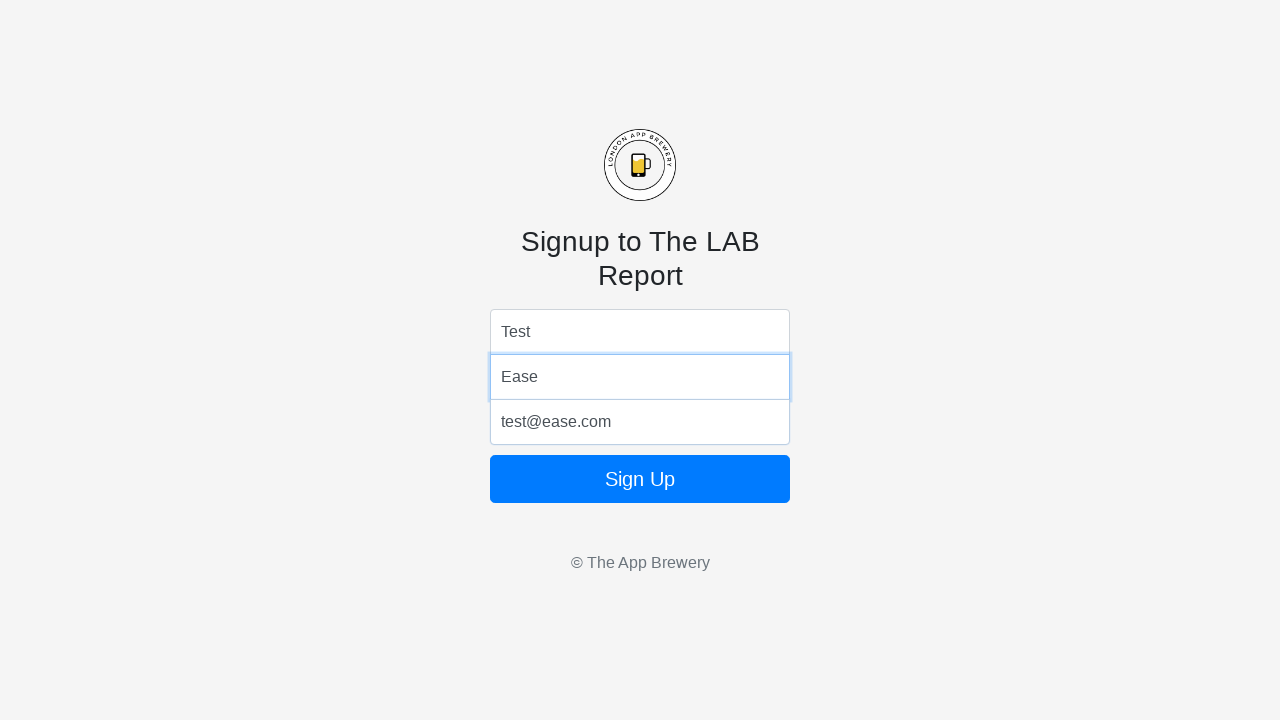

Submitted form by pressing Enter on email field on input[name='email']
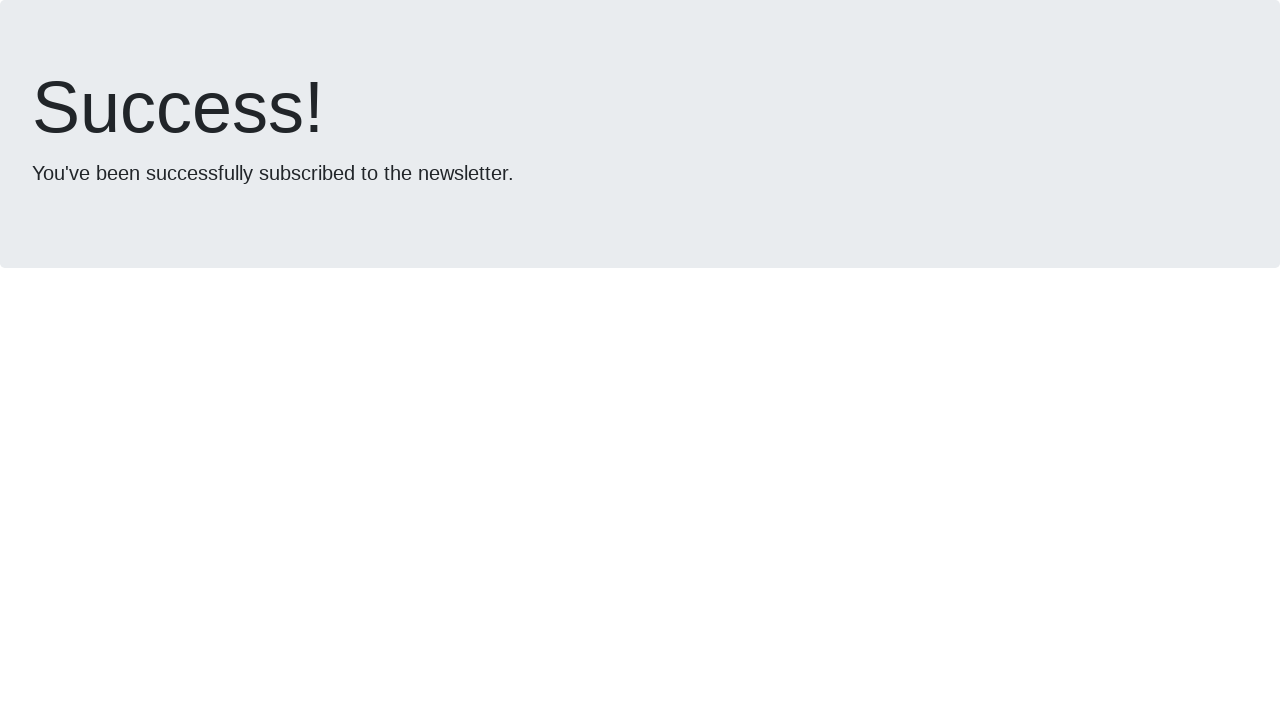

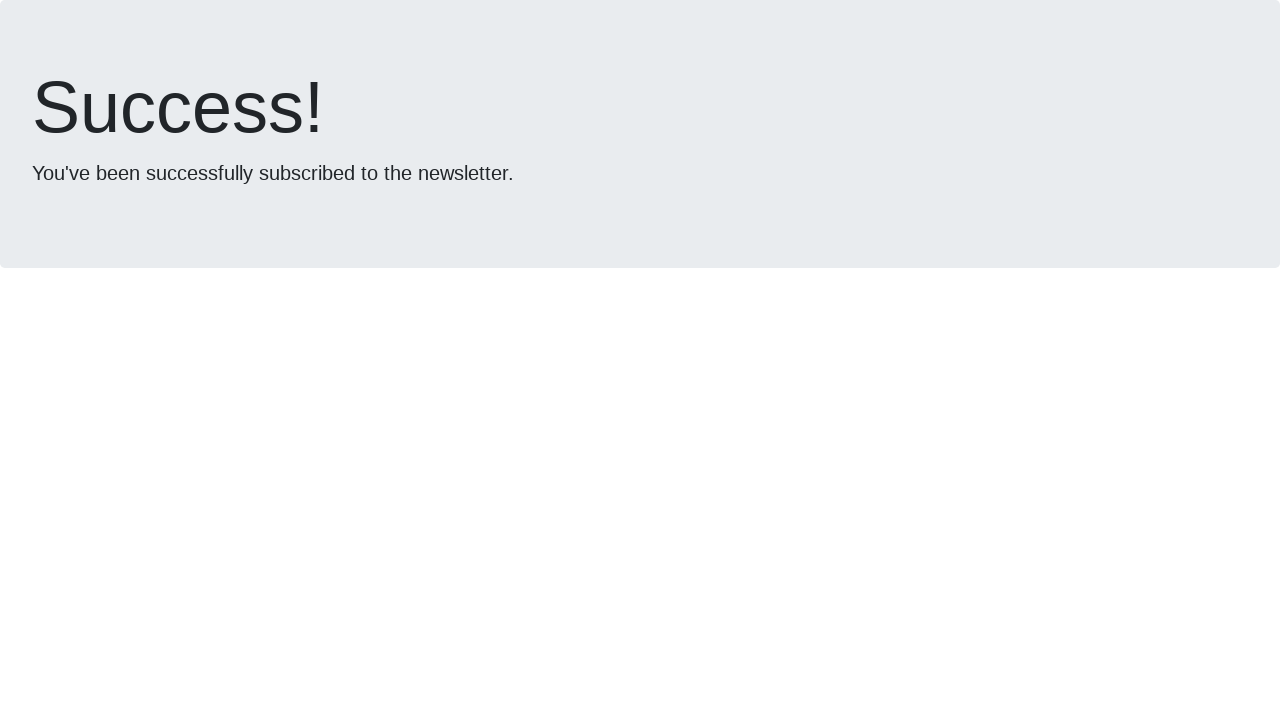